Tests validation error when email field is left empty

Starting URL: https://buger-eats.vercel.app/

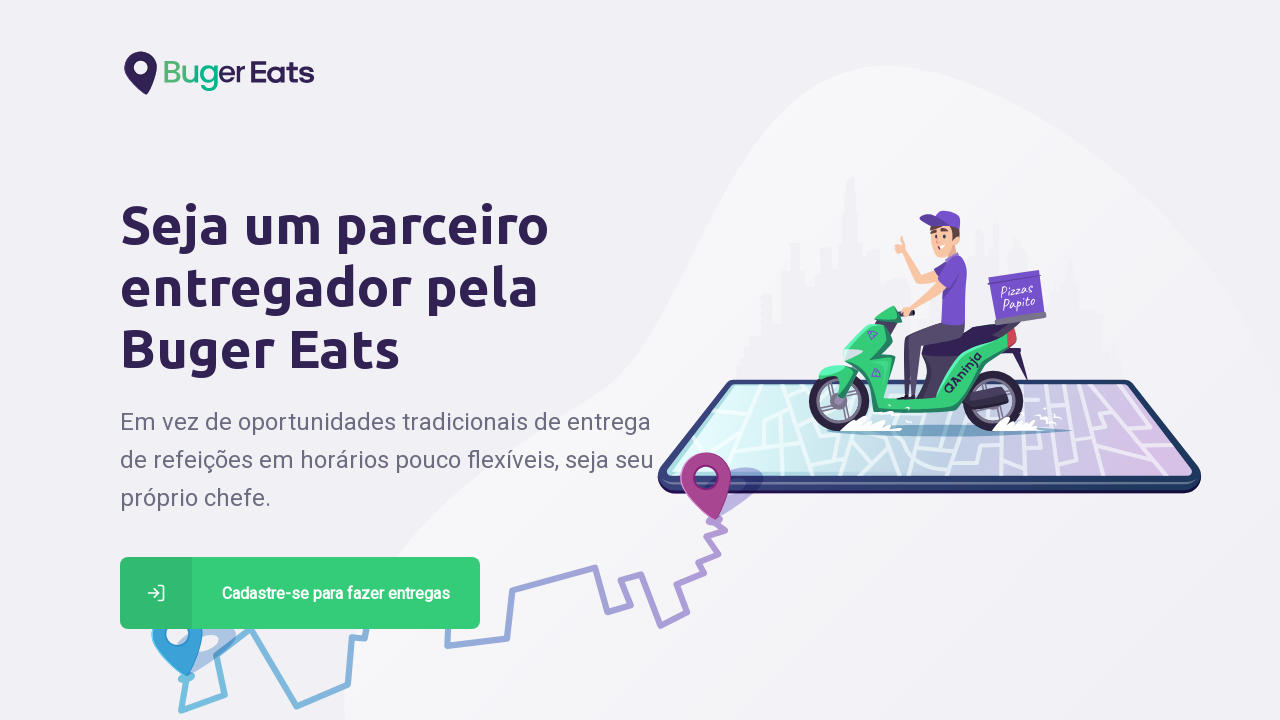

Clicked registration button for deliveries at (300, 593) on a[href='/deliver']:has-text('Cadastre-se para fazer entregas')
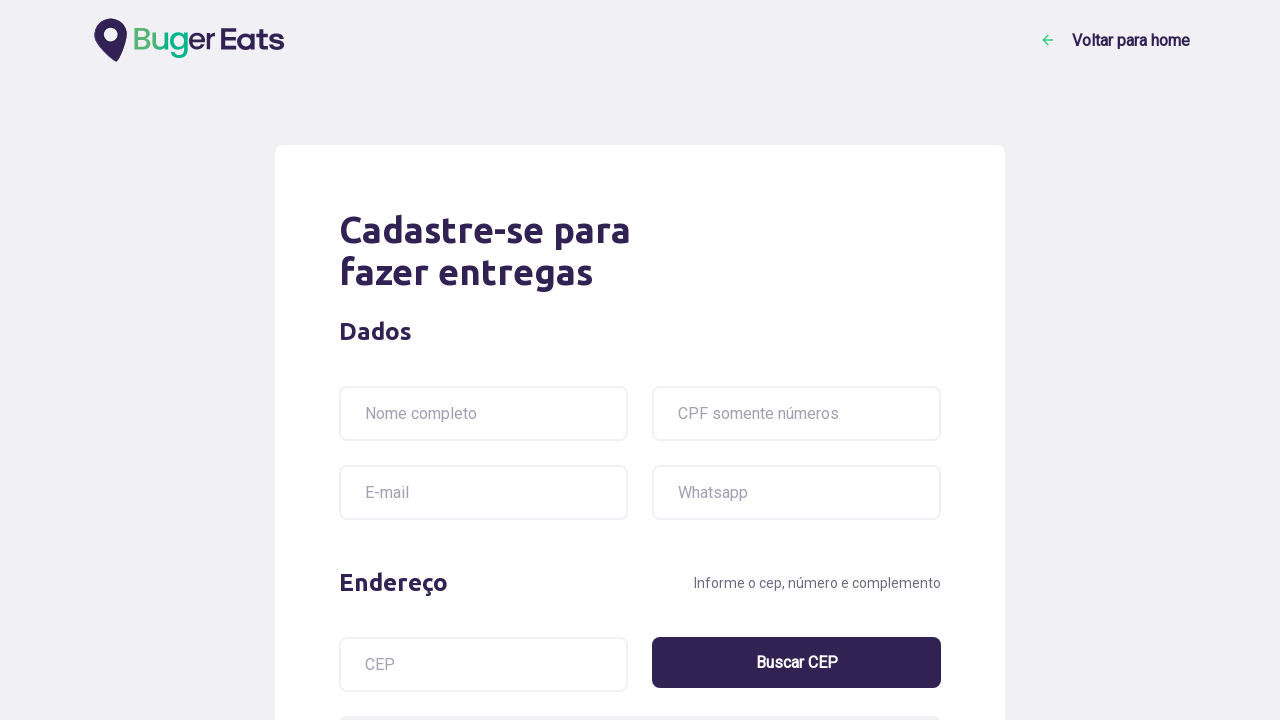

Clicked email input field at (484, 492) on input[name='email']
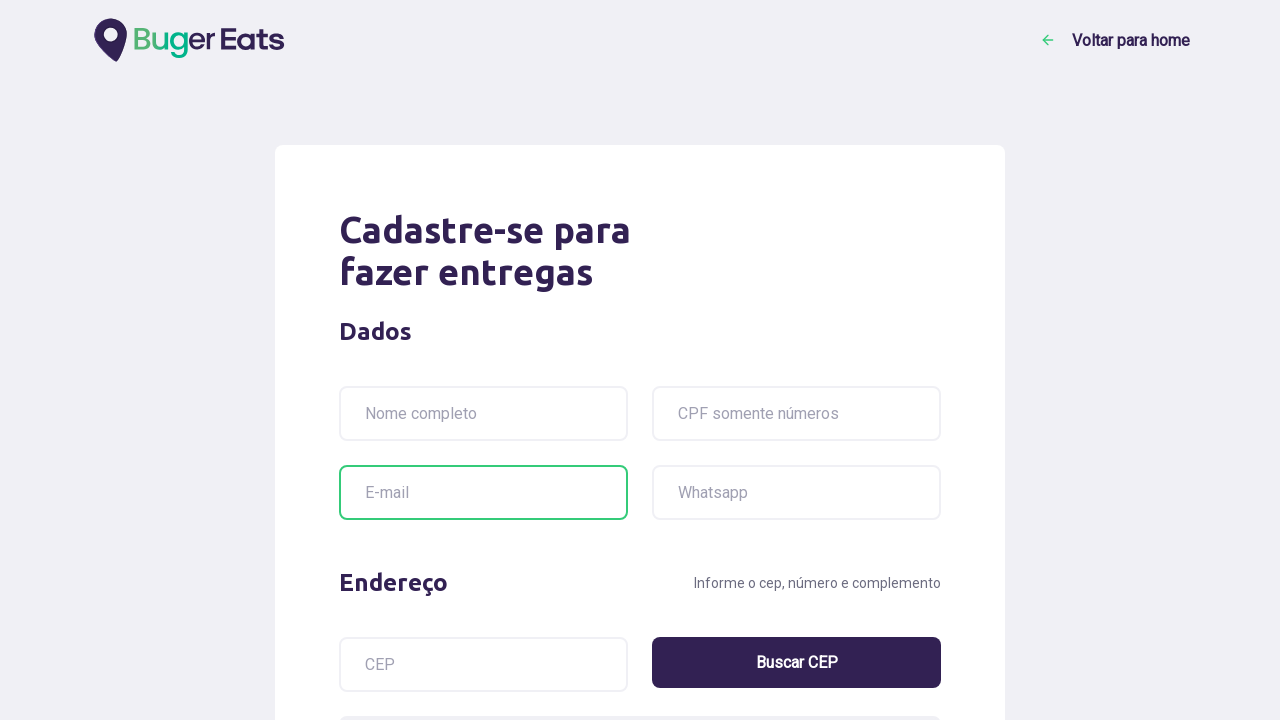

Clicked submit button with empty email field at (811, 548) on button[type='submit']
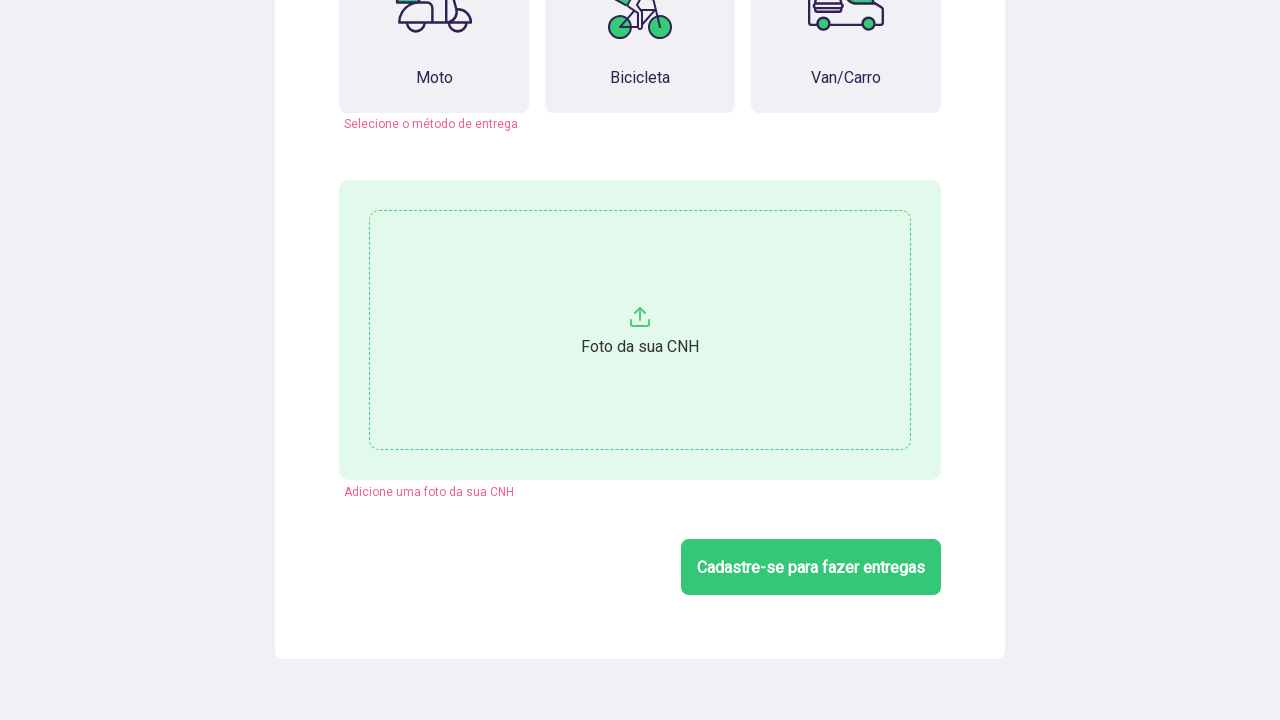

Email validation error message appeared: 'É necessário informar o email'
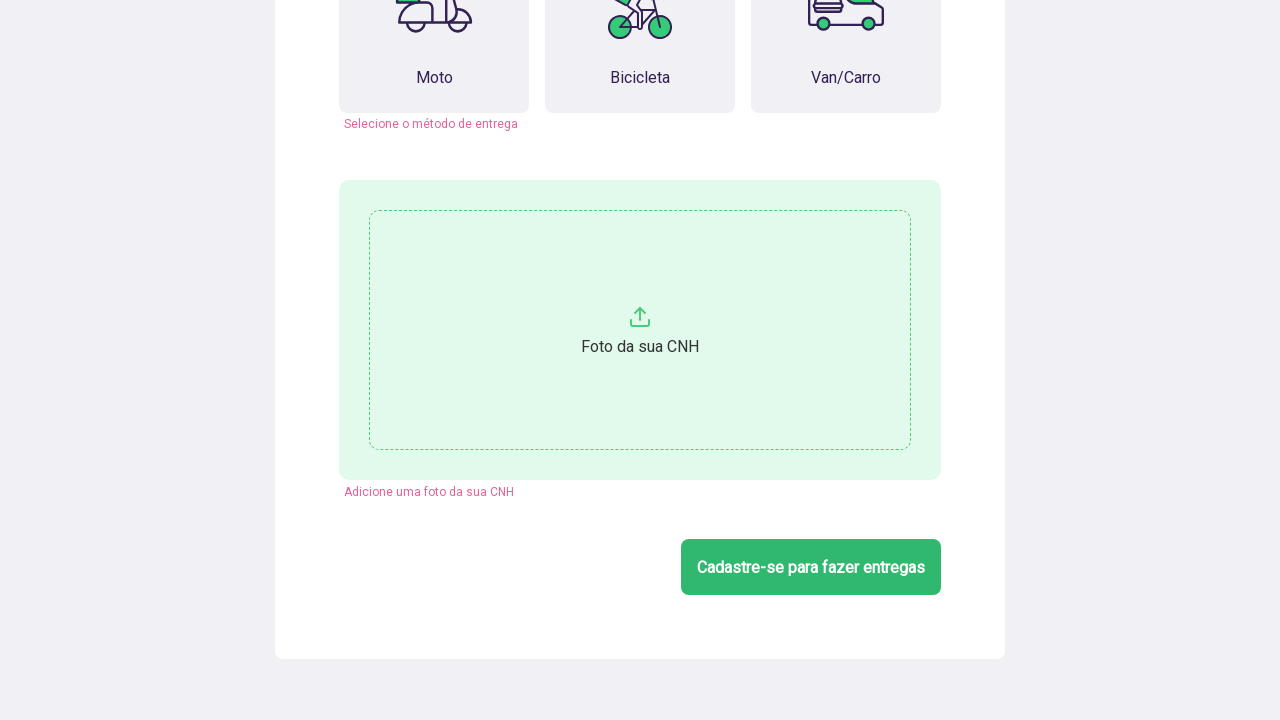

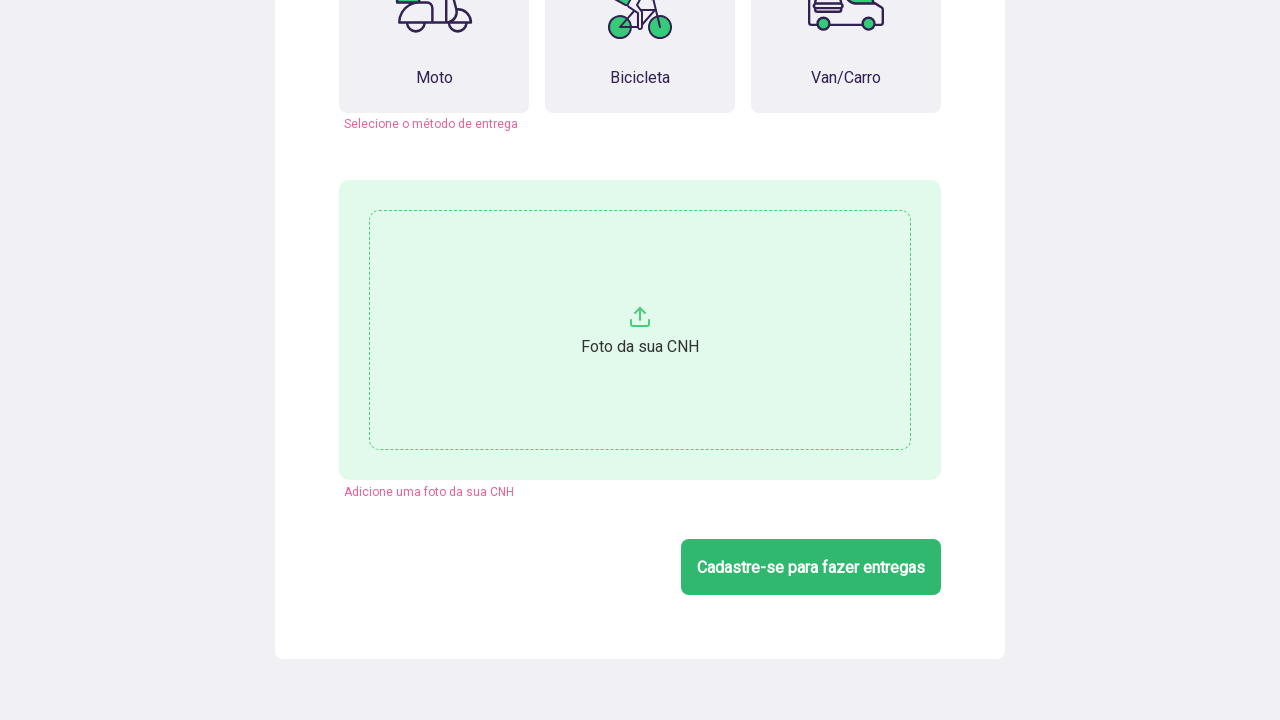